Tests drag and drop functionality on an educational H5P embedded content by dragging an element to a droppable area

Starting URL: https://www.e-education.psu.edu/geog777/h5p/embed/1950

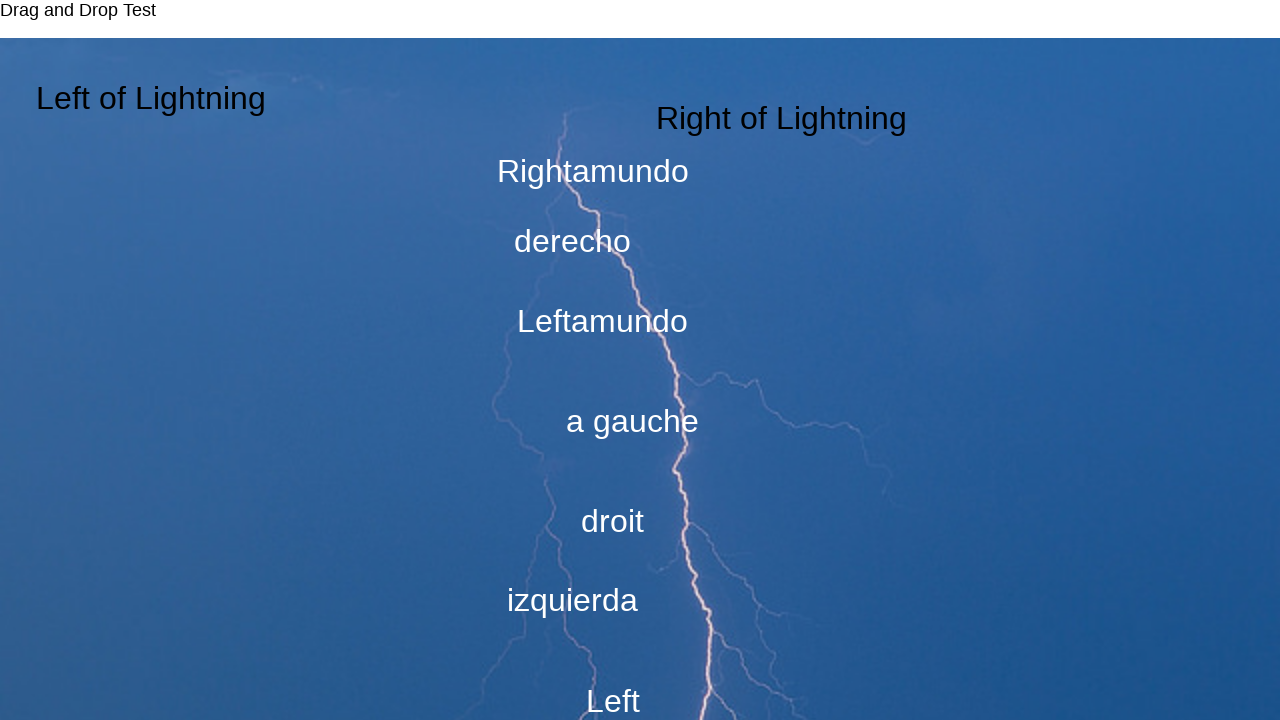

Waited for 'Rightamundo' draggable element to be visible
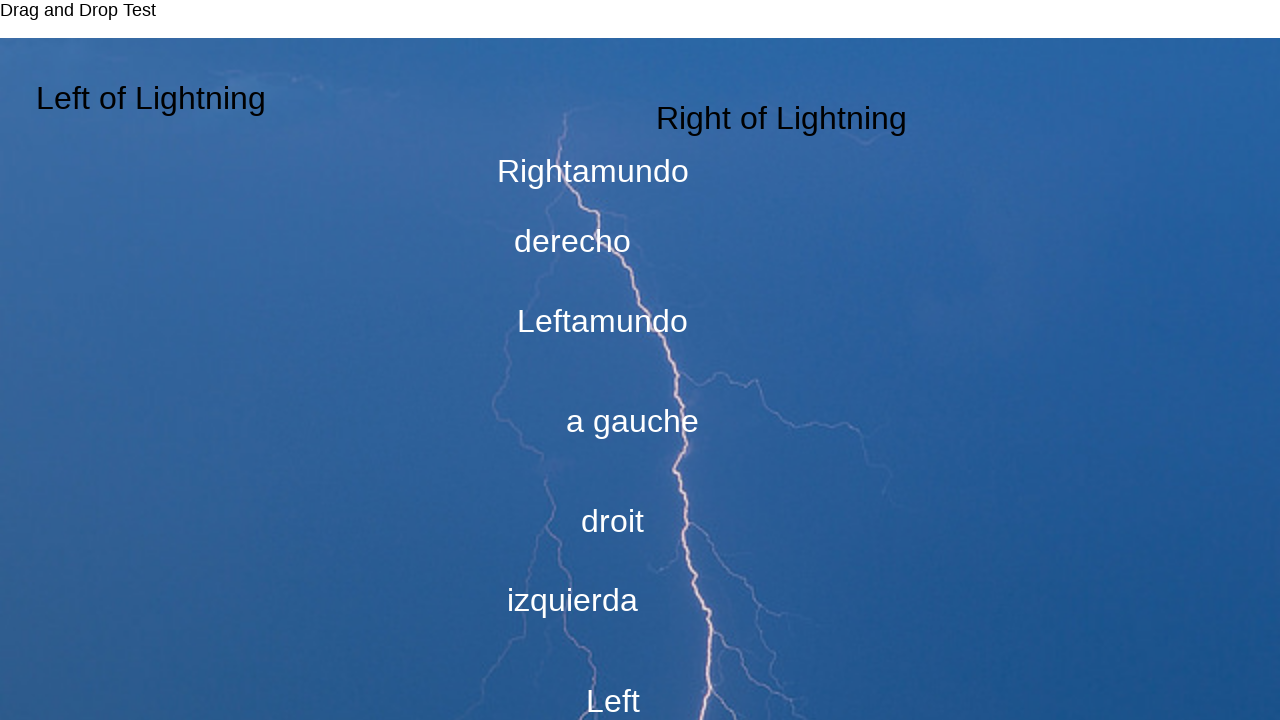

Located 'Rightamundo' draggable element
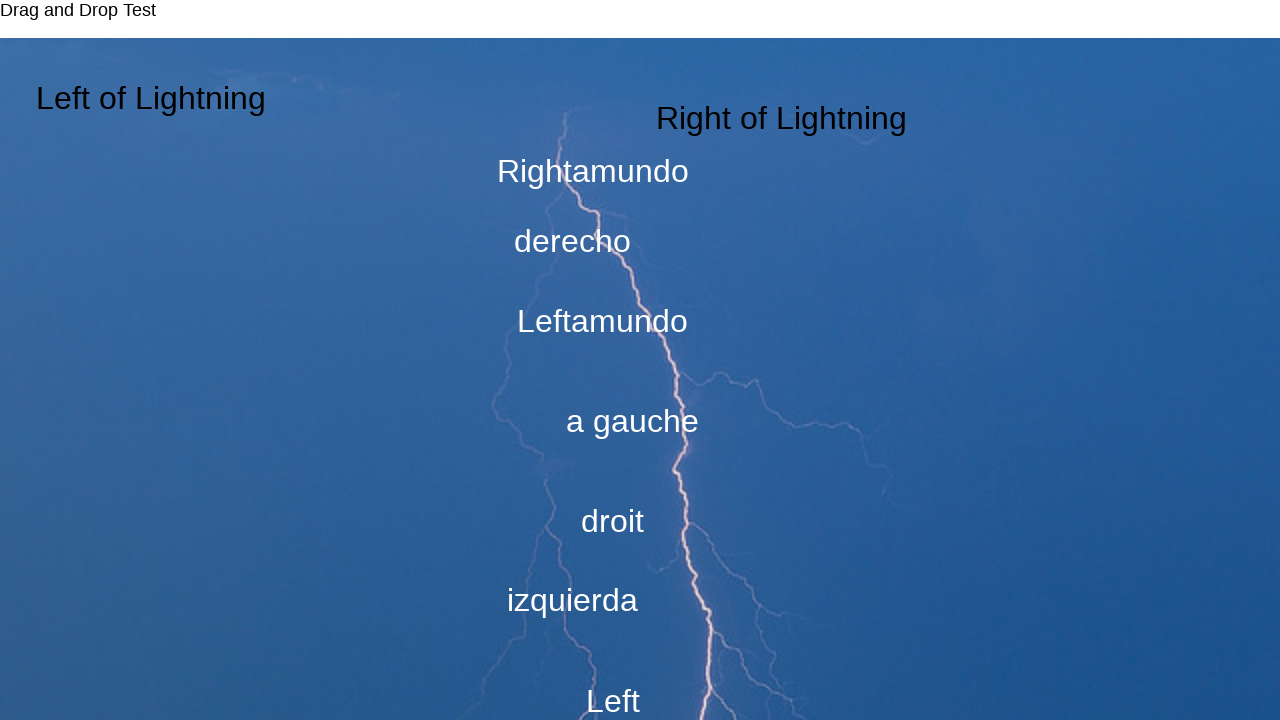

Located target droppable area in H5P content
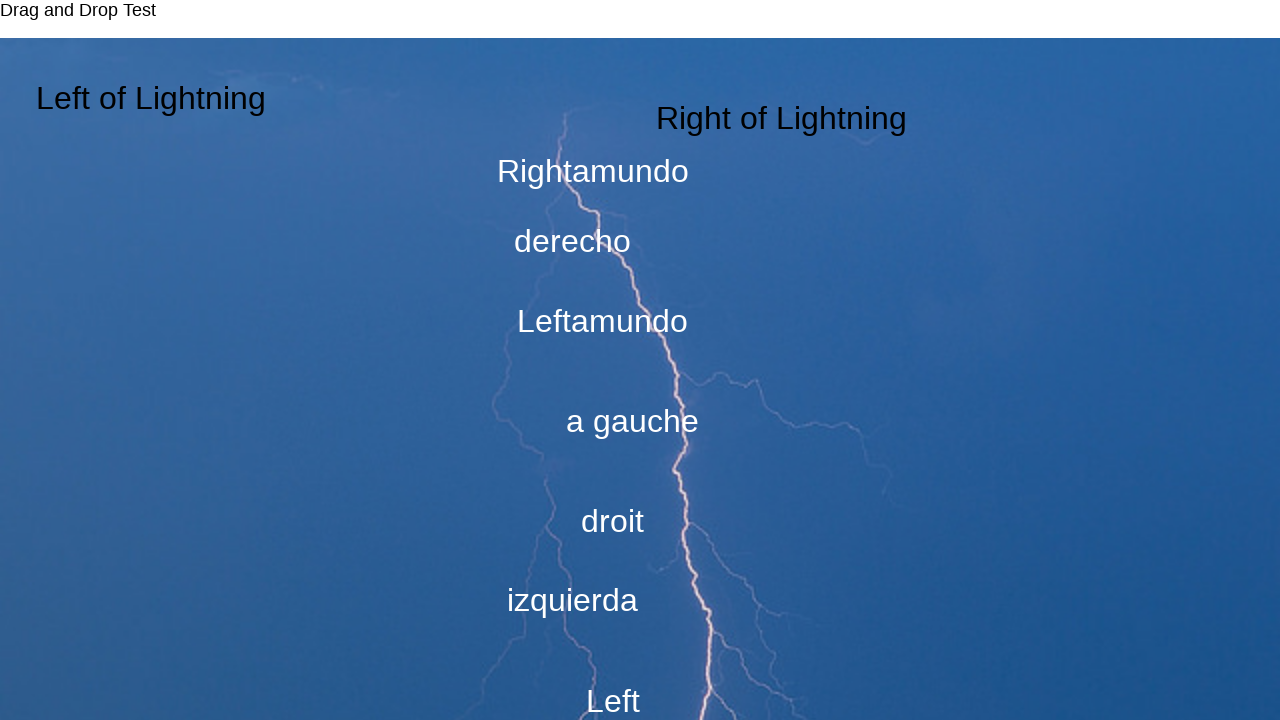

Dragged 'Rightamundo' element to the target droppable area at (280, 360)
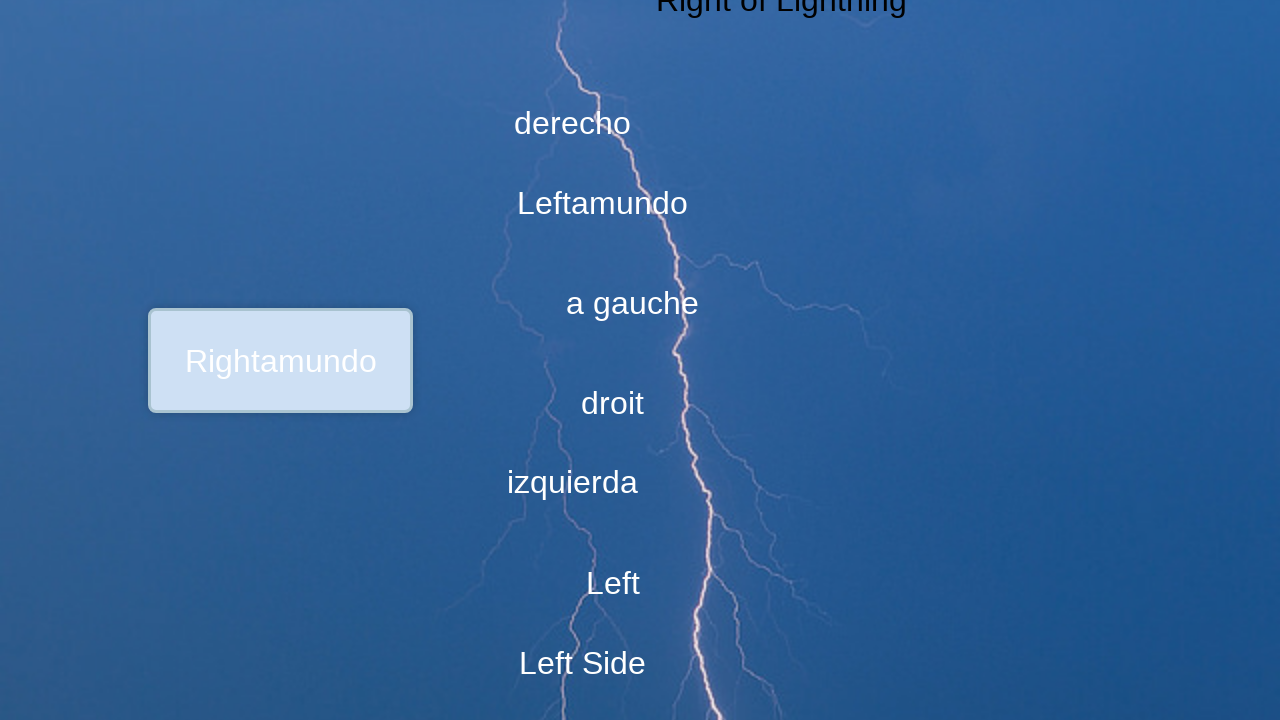

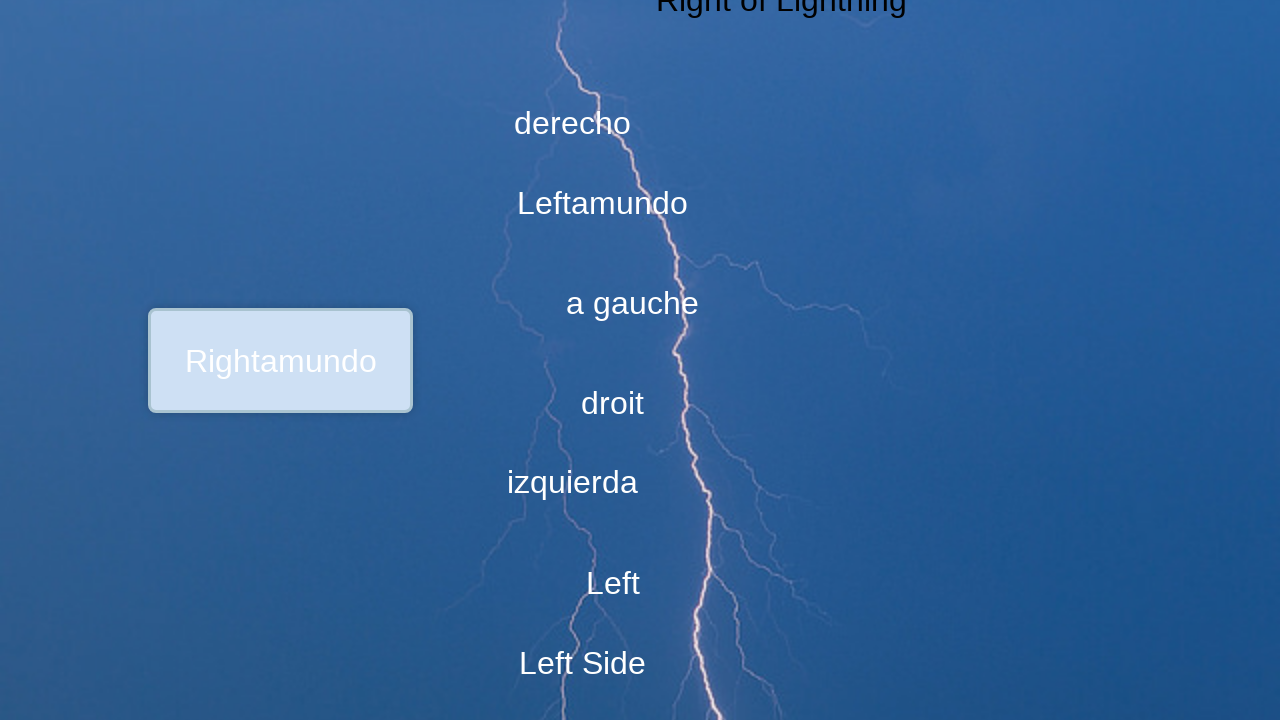